Tests filtering completed todos by marking one complete and clicking the Completed filter

Starting URL: https://demo.playwright.dev/todomvc

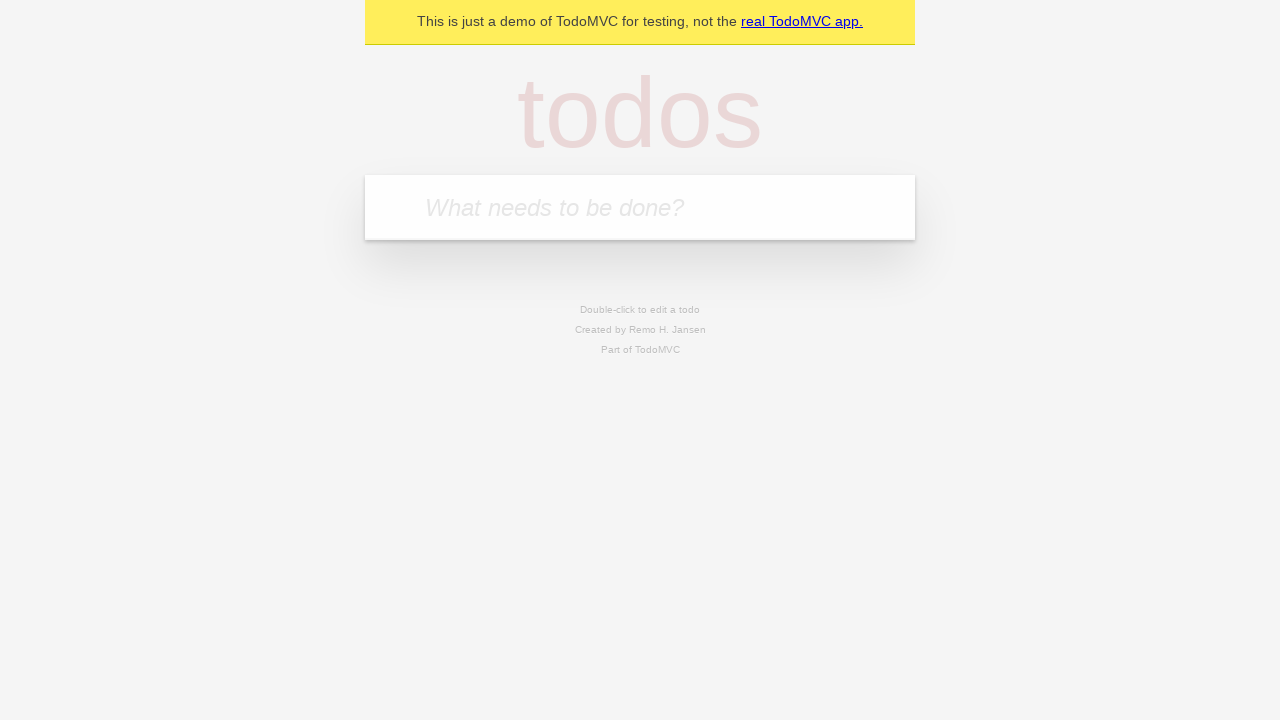

Filled todo input with 'Buy some cheese' on internal:attr=[placeholder="What needs to be done?"i]
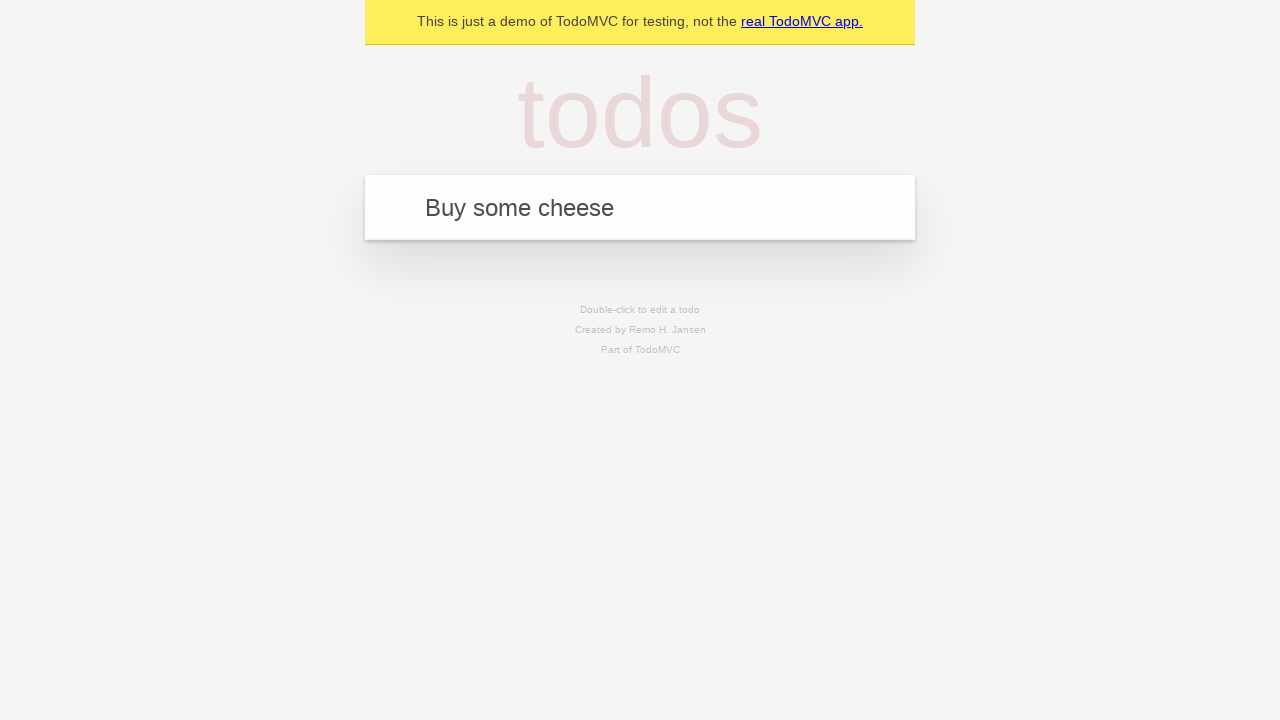

Pressed Enter to add first todo on internal:attr=[placeholder="What needs to be done?"i]
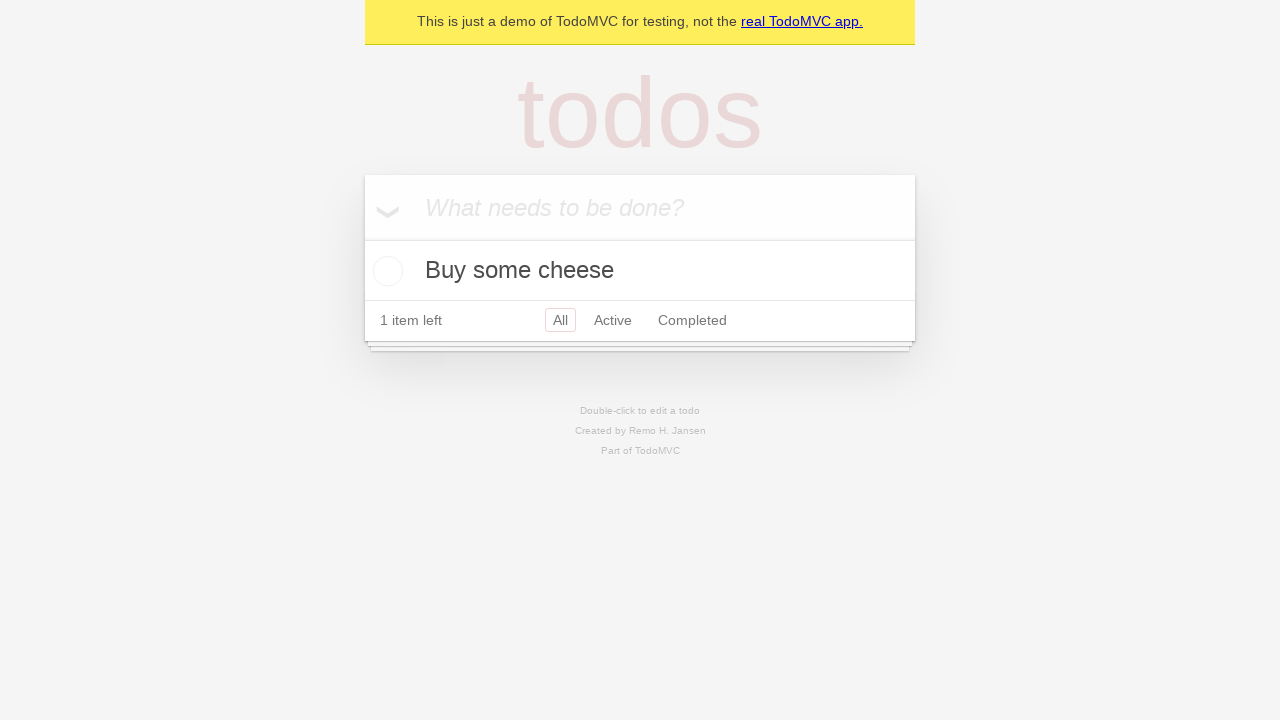

Filled todo input with 'Feed the cat' on internal:attr=[placeholder="What needs to be done?"i]
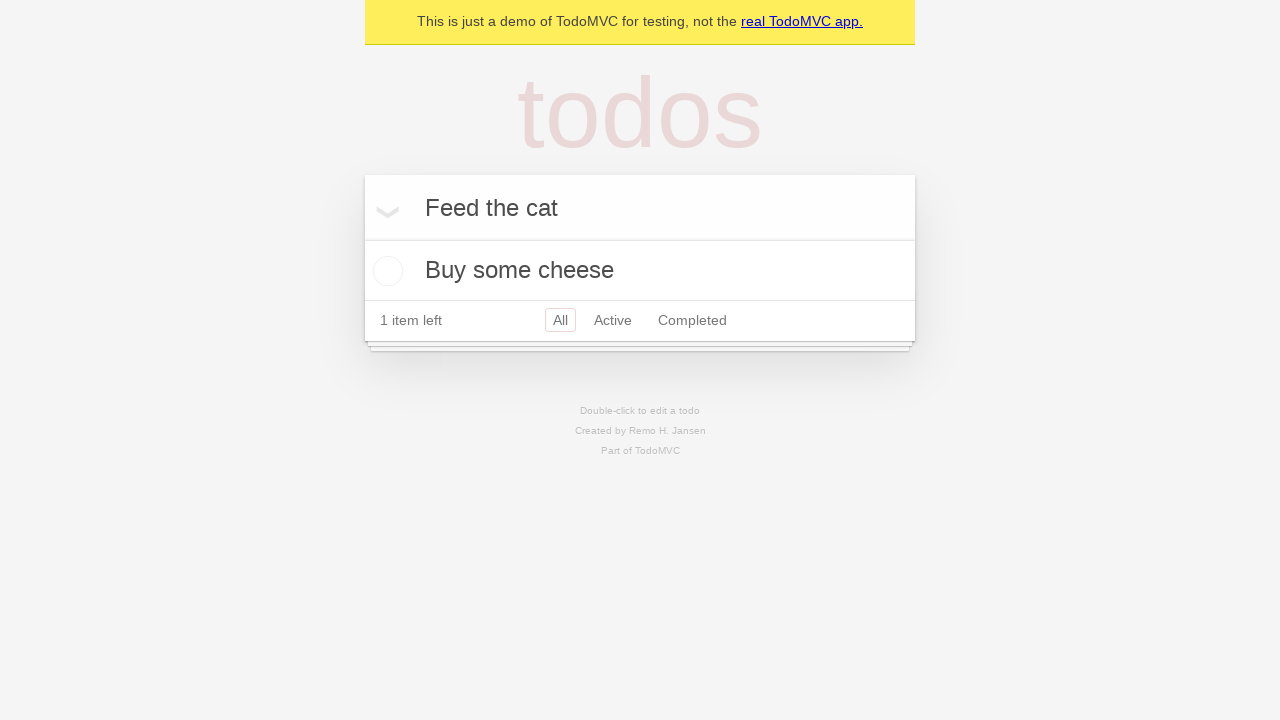

Pressed Enter to add second todo on internal:attr=[placeholder="What needs to be done?"i]
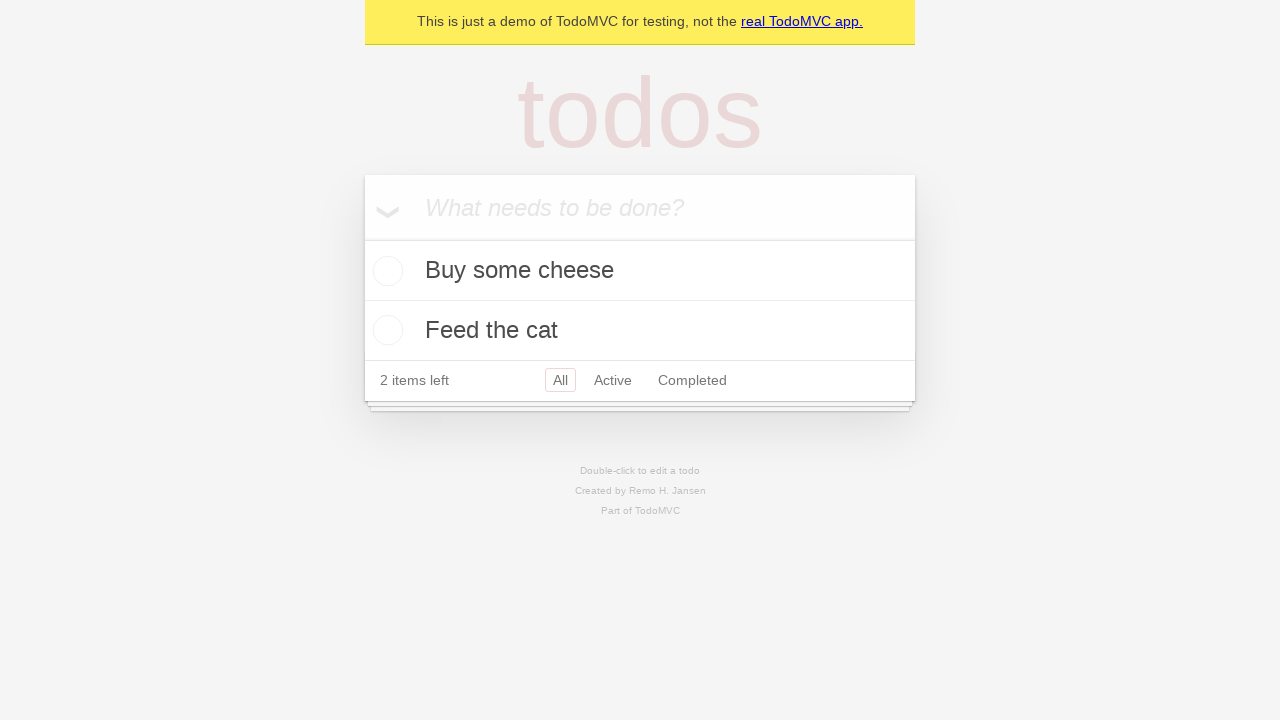

Filled todo input with 'Book a doctor appointment' on internal:attr=[placeholder="What needs to be done?"i]
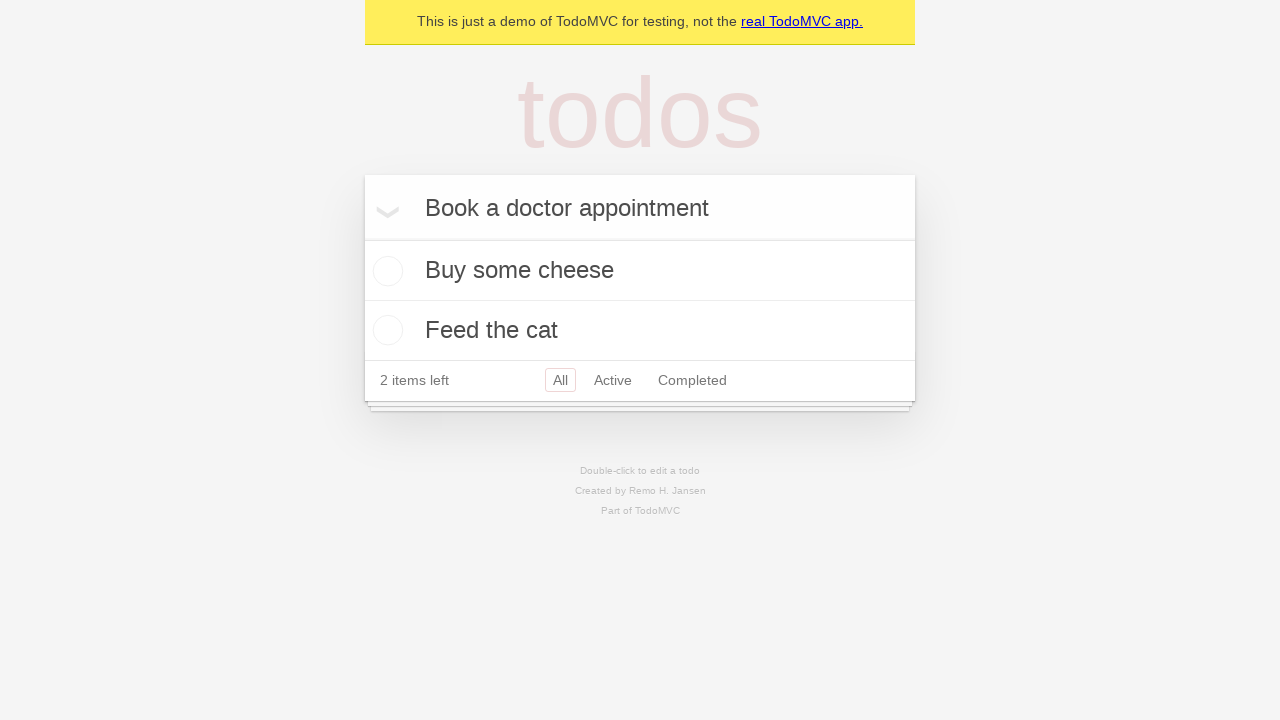

Pressed Enter to add third todo on internal:attr=[placeholder="What needs to be done?"i]
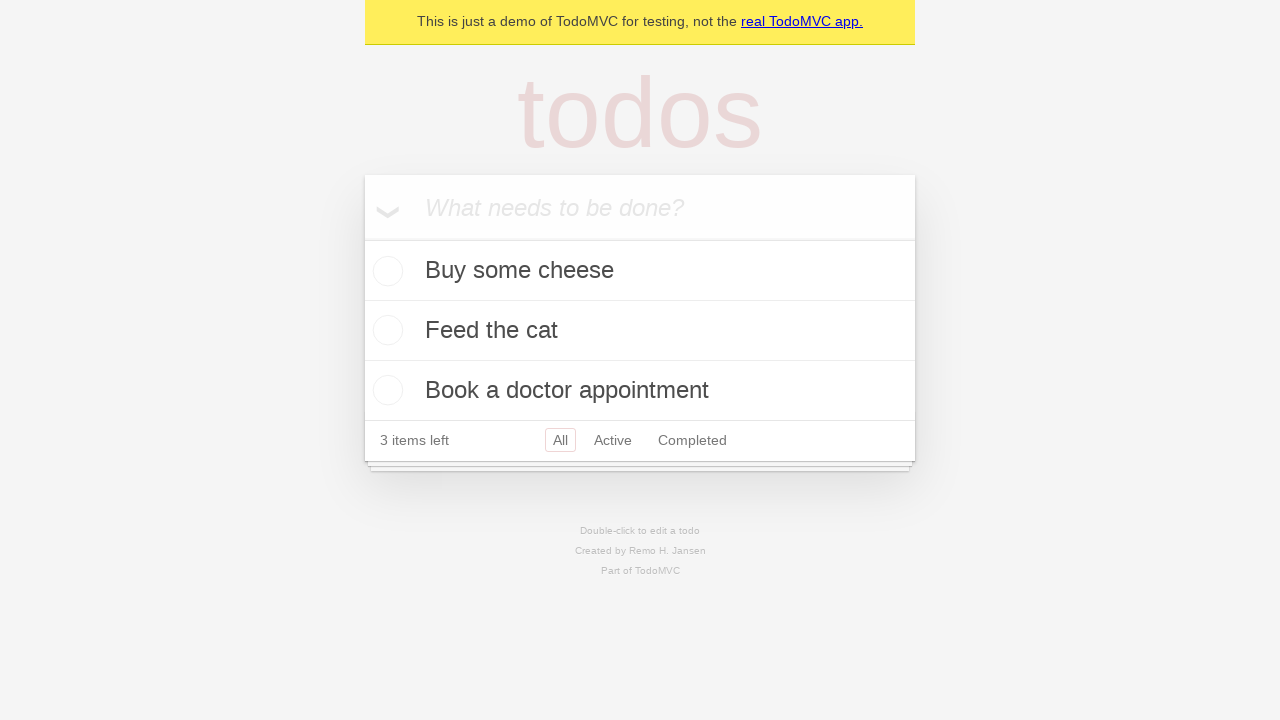

Checked checkbox on second todo 'Feed the cat' to mark as complete at (385, 330) on internal:testid=[data-testid="todo-item"s] >> nth=1 >> internal:role=checkbox
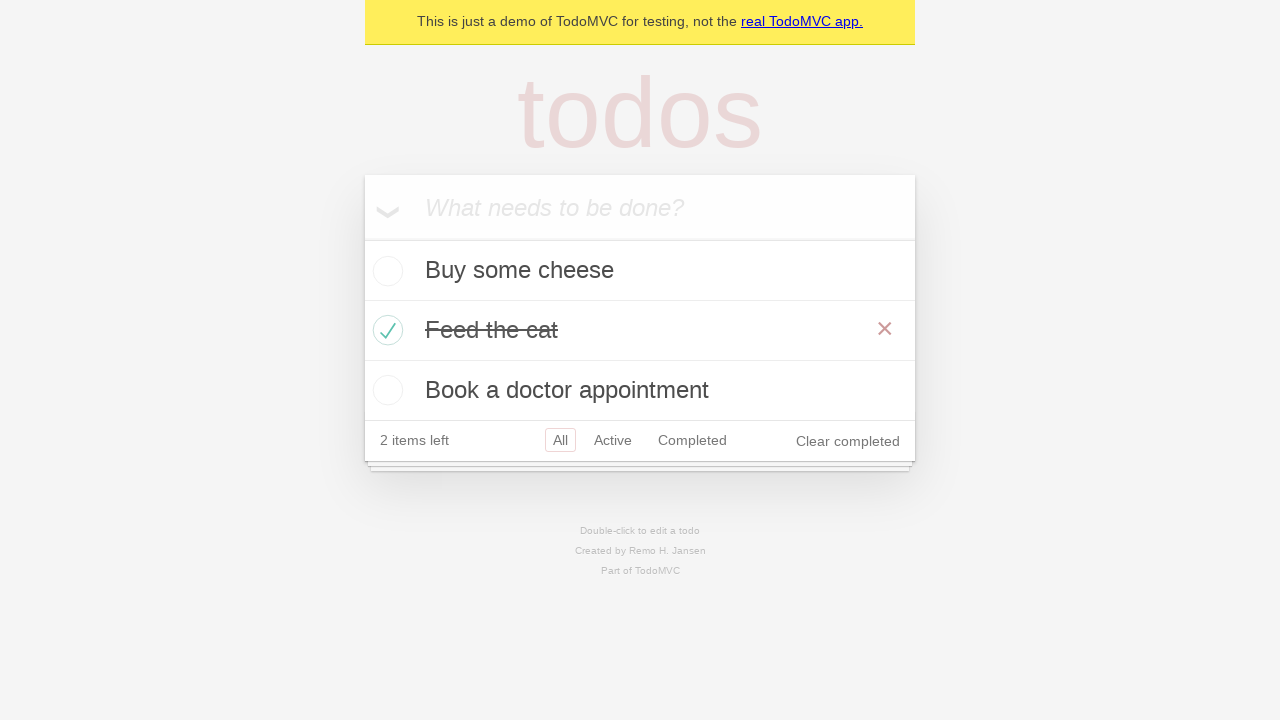

Clicked 'Completed' filter link to show only completed todos at (692, 440) on internal:role=link[name="Completed"i]
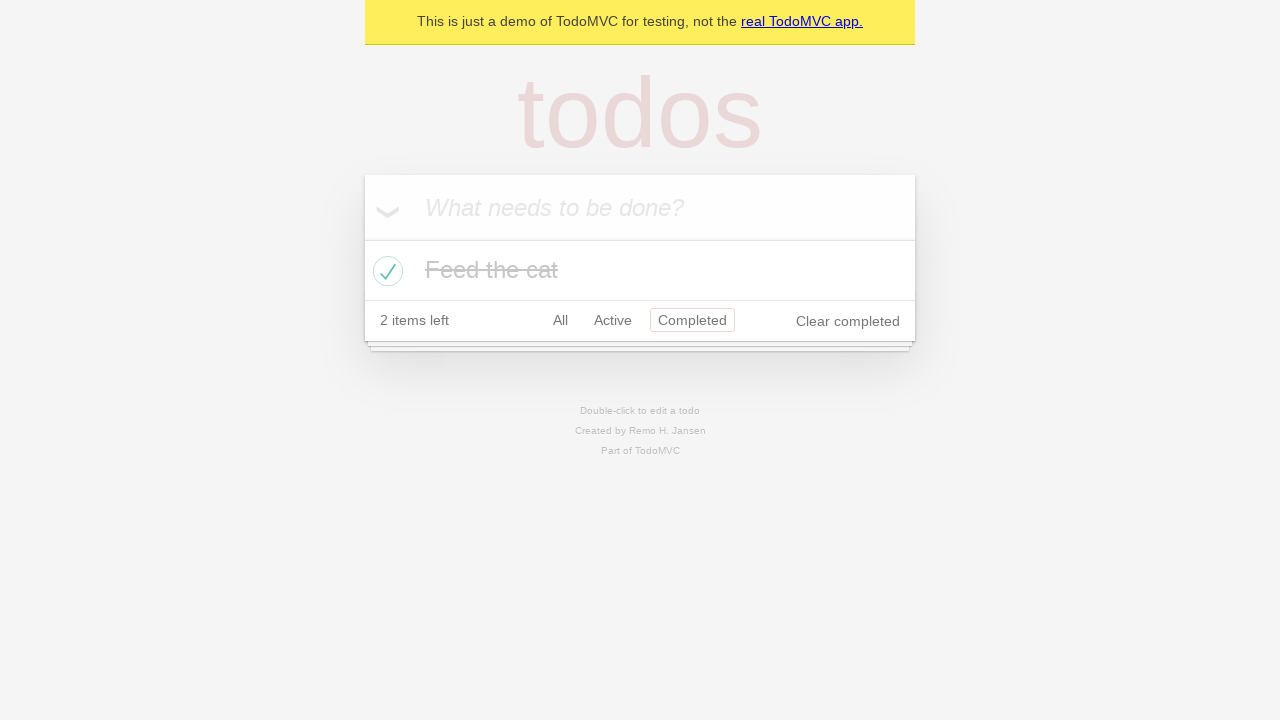

Verified that only completed todo 'Feed the cat' is displayed
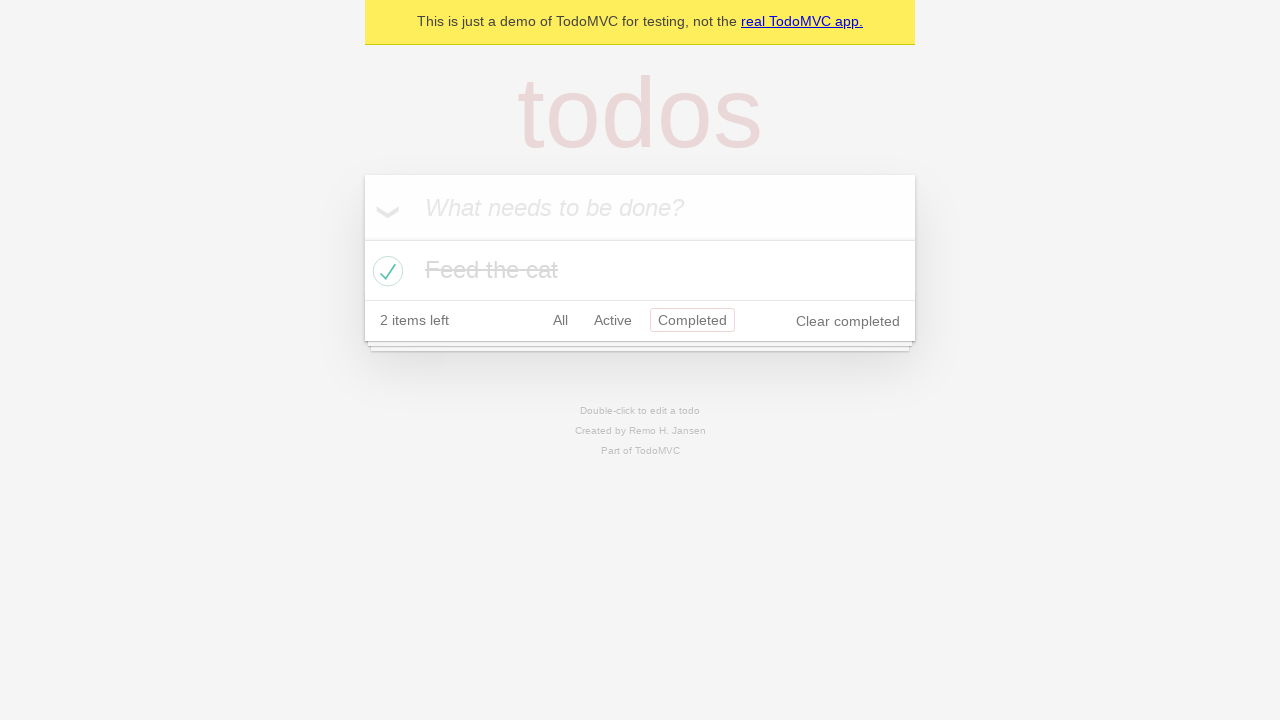

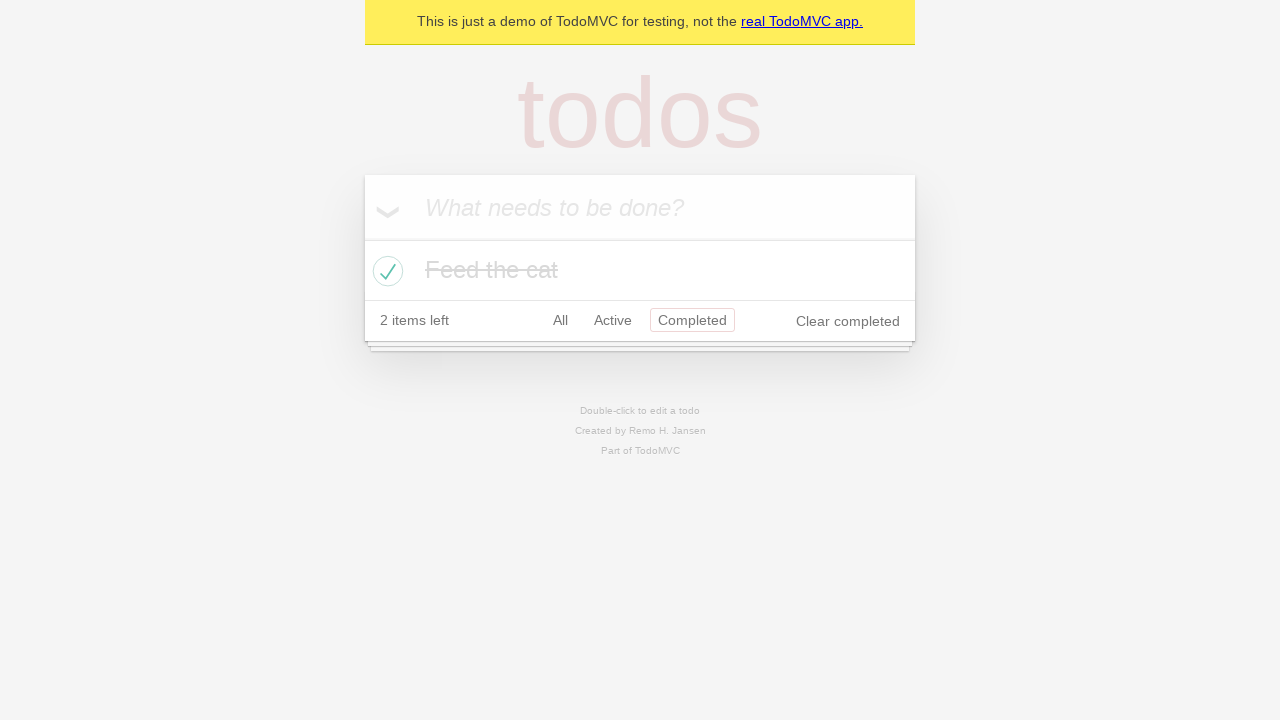